Tests e-commerce shopping flow by adding specific vegetables (Cucumber, Brocolli, Beetroot) to cart, proceeding to checkout, applying a promo code, and verifying the promo is applied successfully.

Starting URL: https://rahulshettyacademy.com/seleniumPractise/

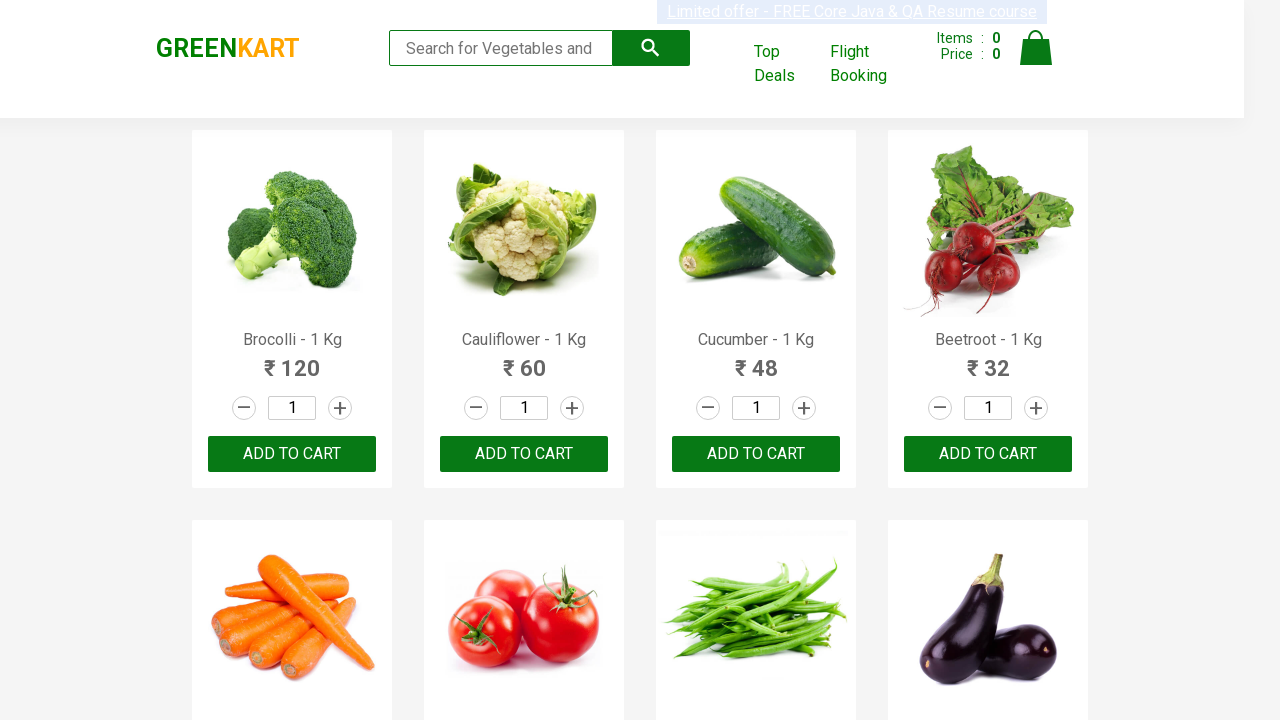

Waited for product list to load
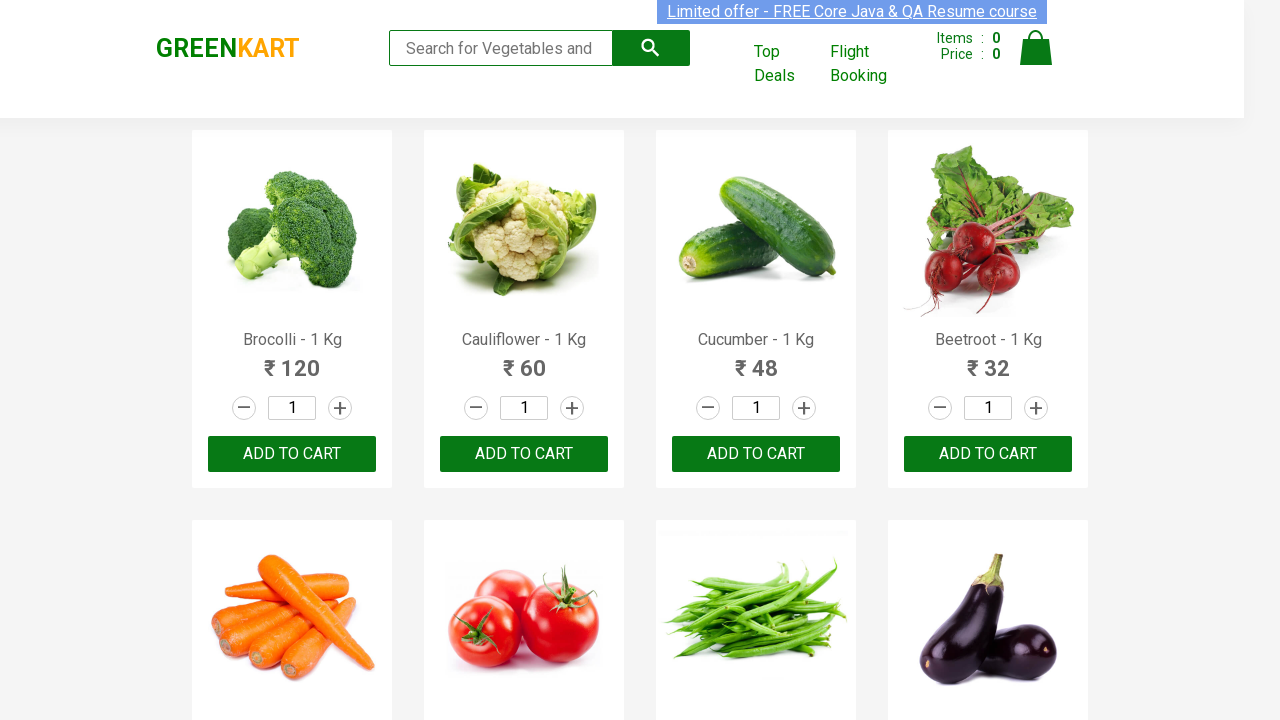

Retrieved all product elements from the page
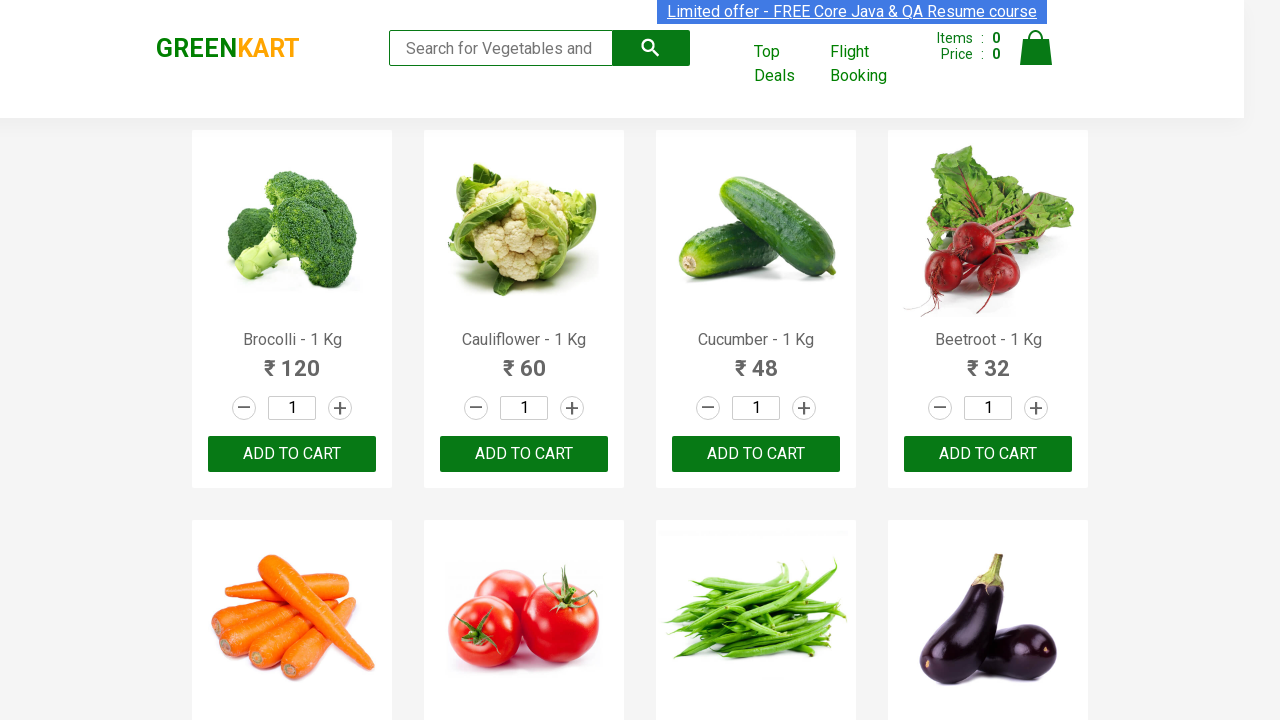

Added Brocolli to cart at (292, 454) on xpath=//div[@class='product-action']/button >> nth=0
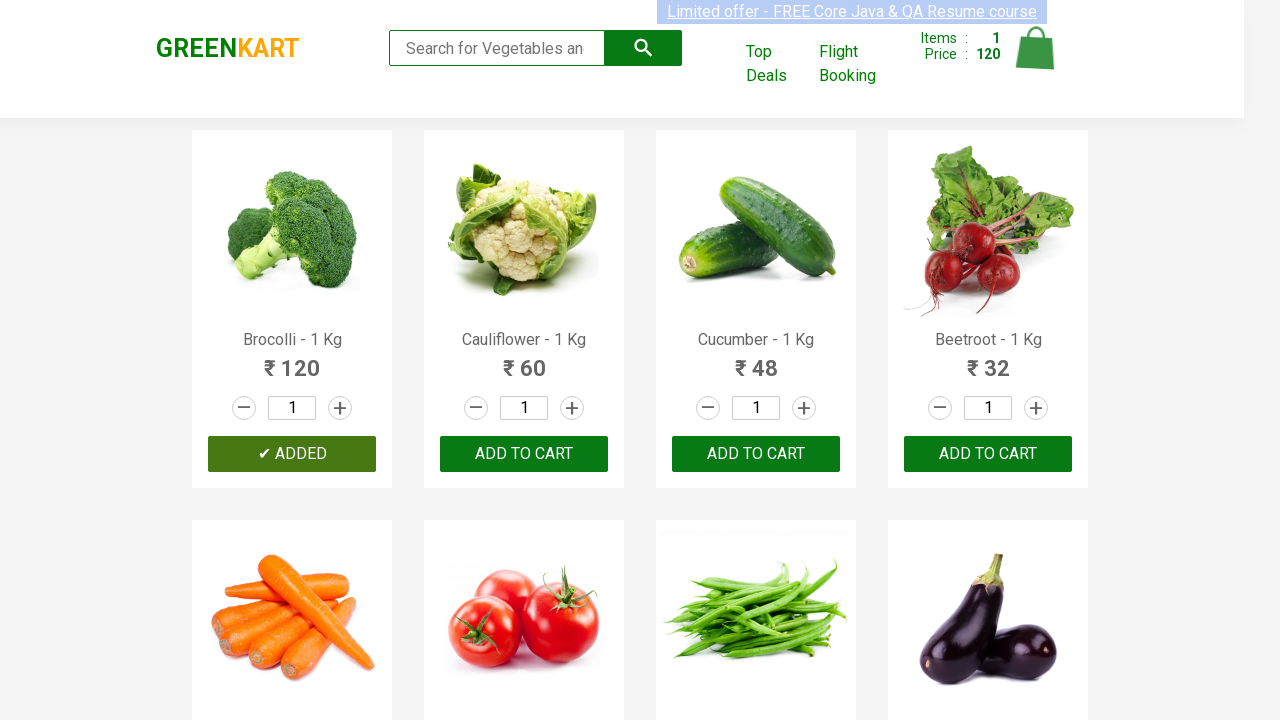

Added Cucumber to cart at (756, 454) on xpath=//div[@class='product-action']/button >> nth=2
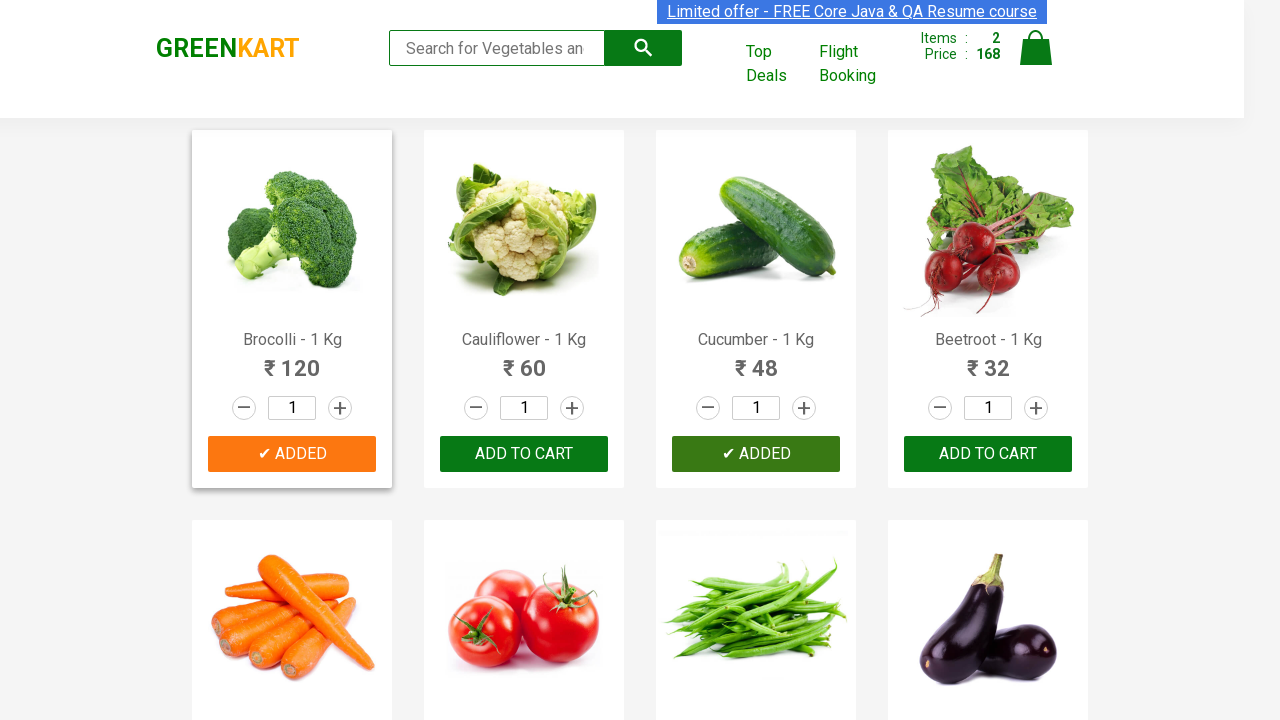

Added Beetroot to cart at (988, 454) on xpath=//div[@class='product-action']/button >> nth=3
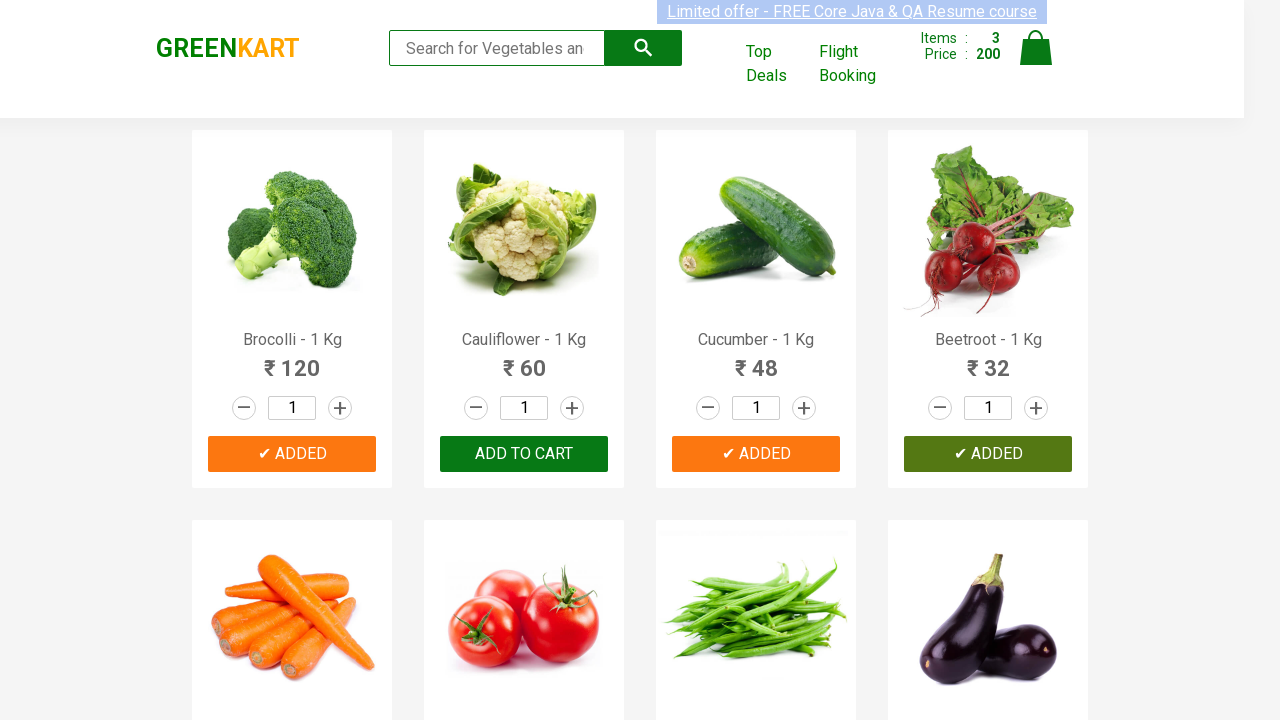

Clicked cart icon to view cart at (1036, 48) on img[alt='Cart']
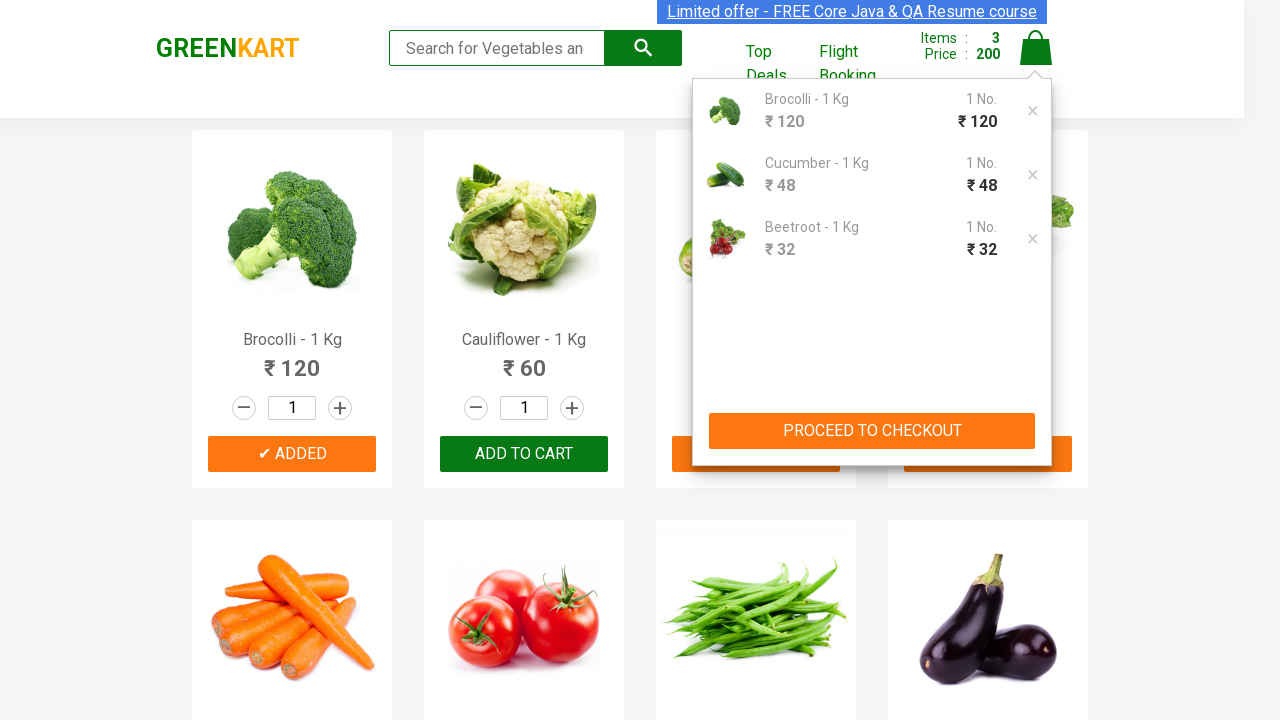

Clicked PROCEED TO CHECKOUT button at (872, 431) on xpath=//button[text()='PROCEED TO CHECKOUT']
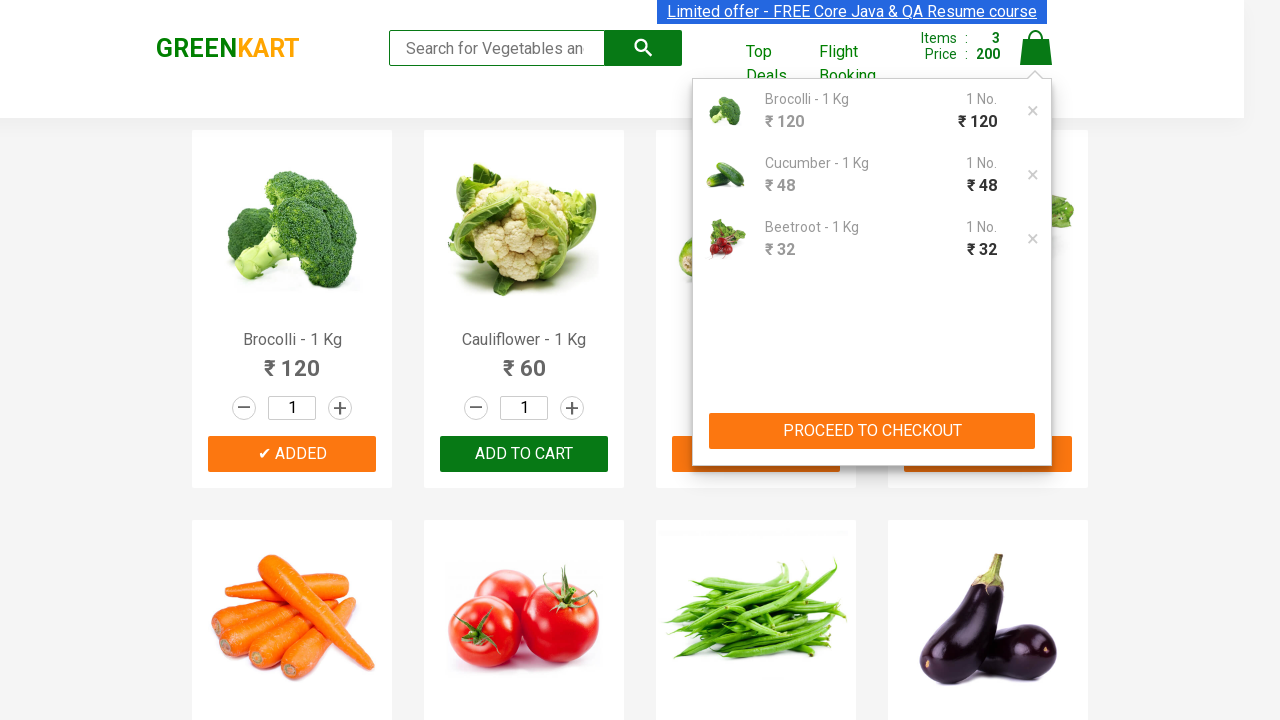

Waited for promo code input field to appear
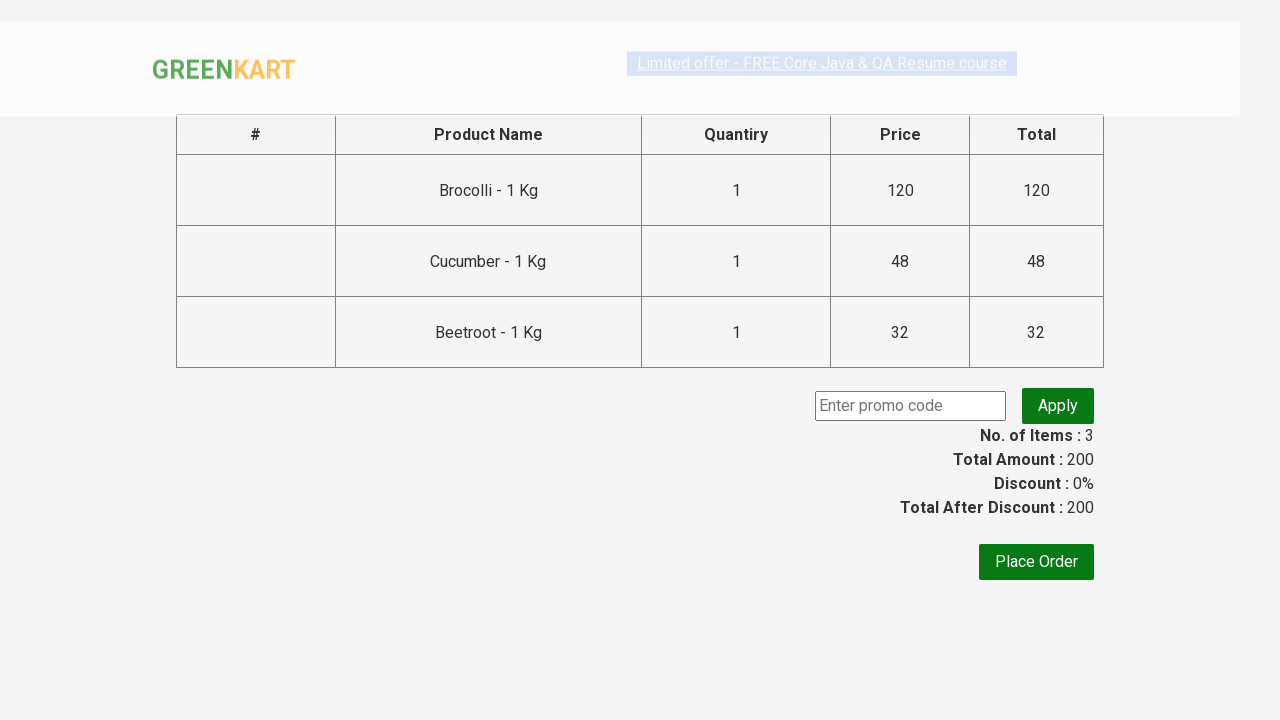

Entered promo code 'rahulshettyacademy' on input.promoCode
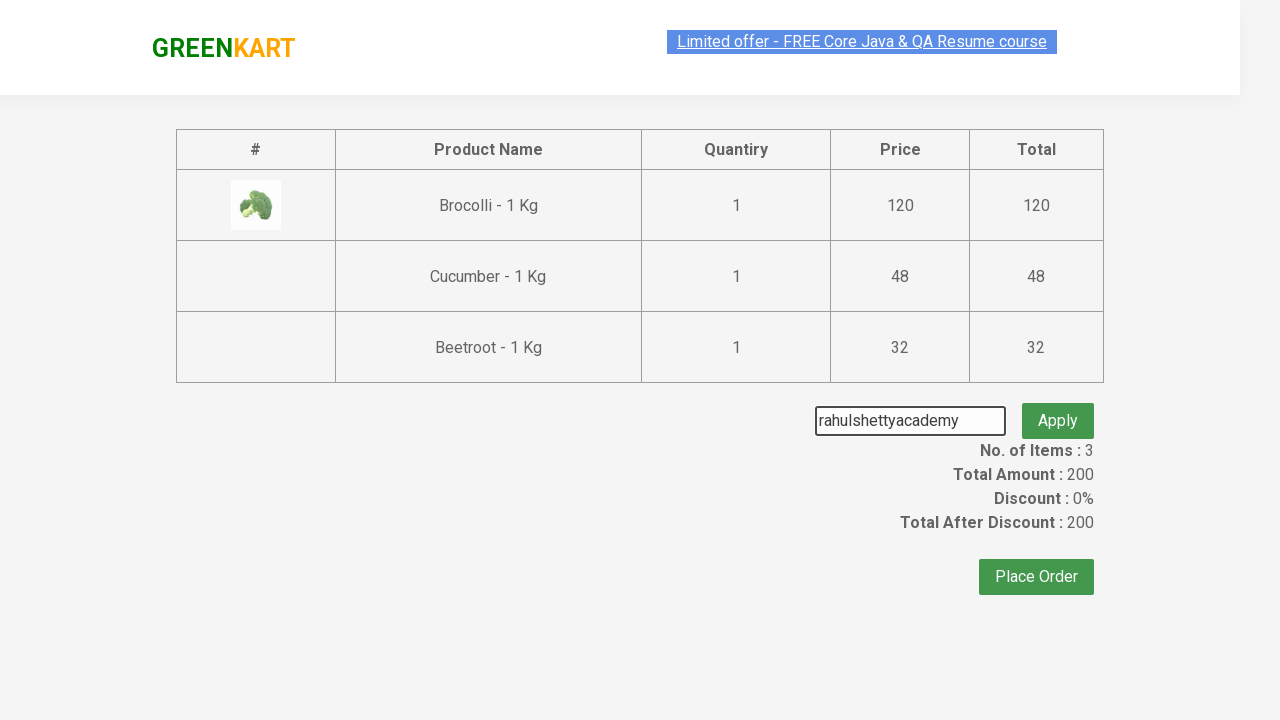

Clicked apply promo button at (1058, 406) on button.promoBtn
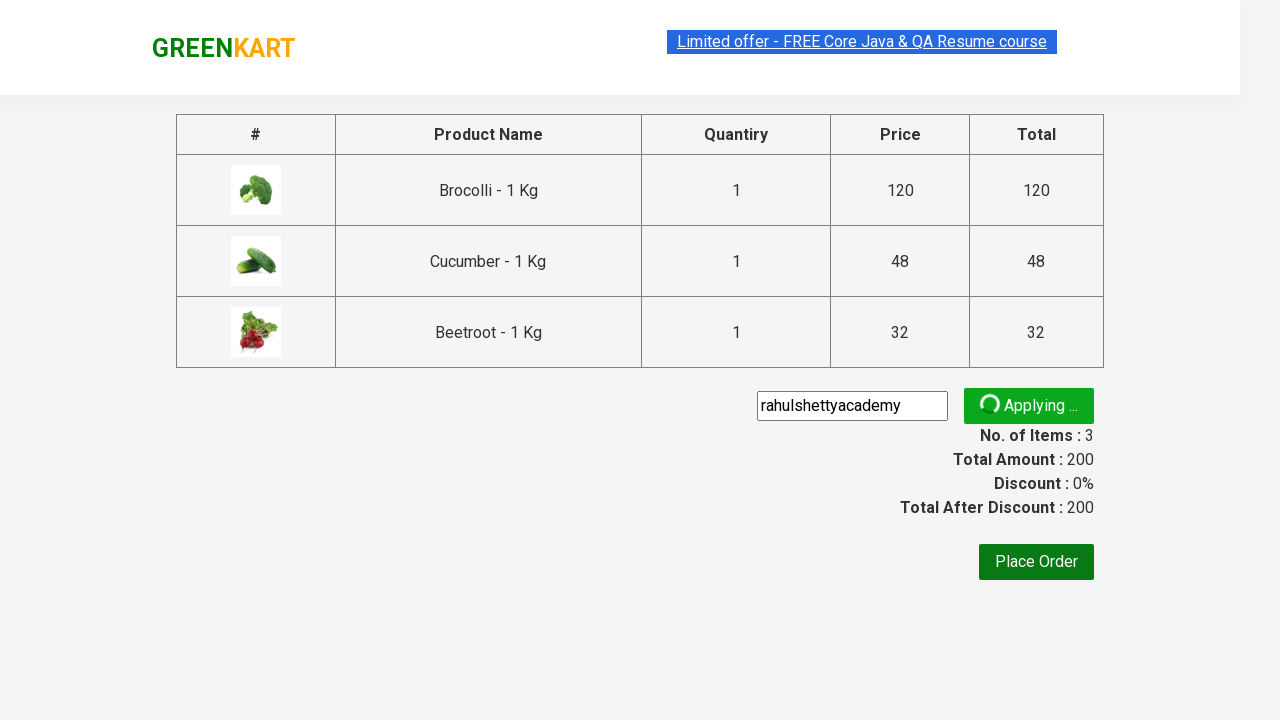

Promo code successfully applied - verification message appeared
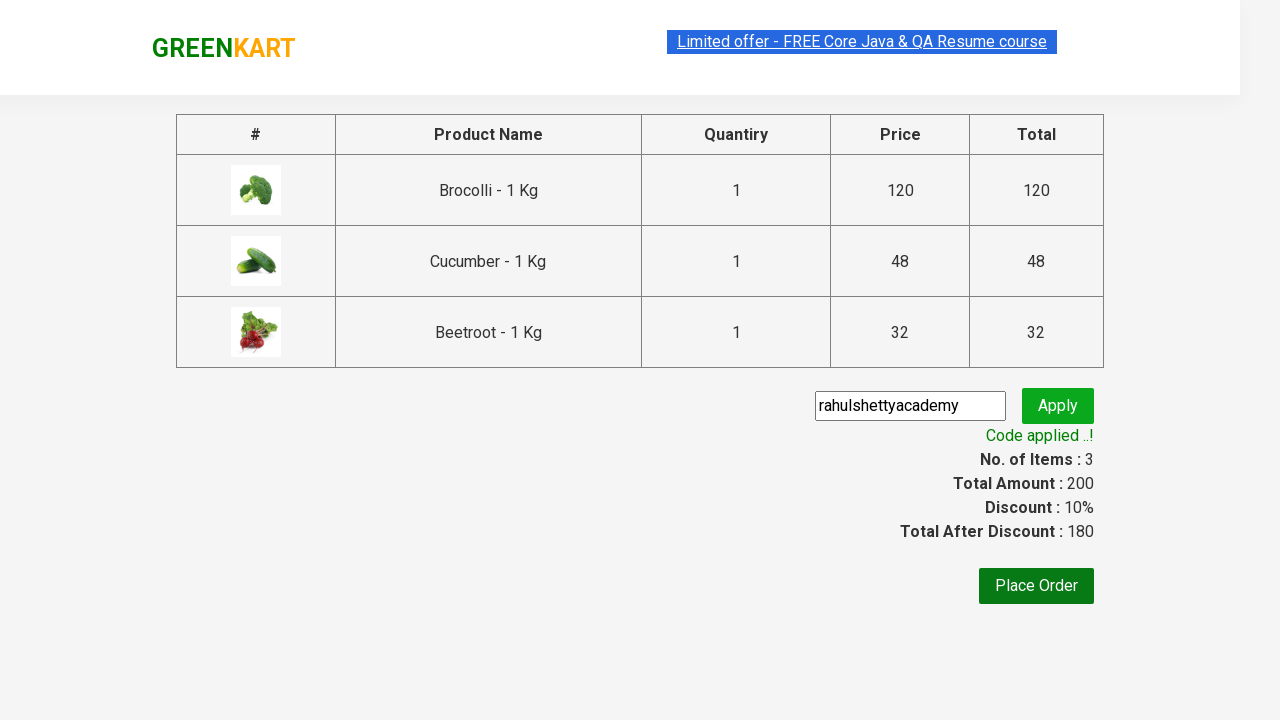

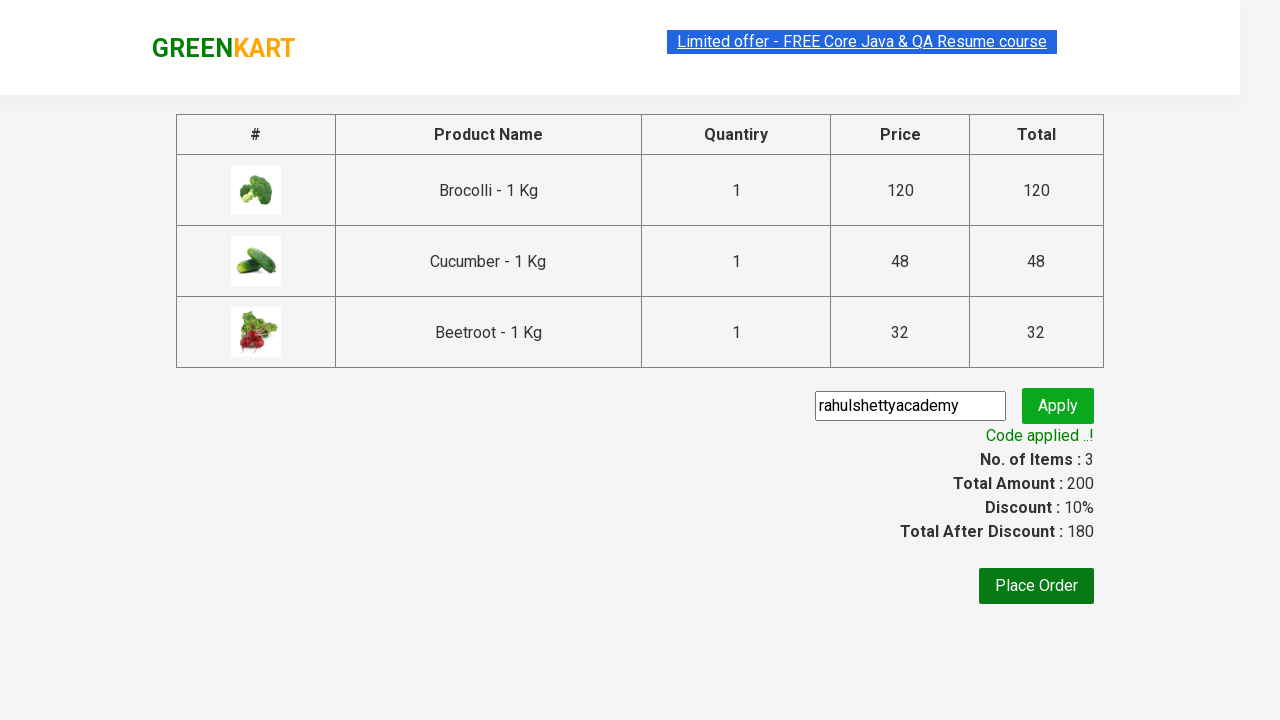